Navigates to Expedia India website and counts the number of anchor tags on the page

Starting URL: https://www.expedia.co.in/

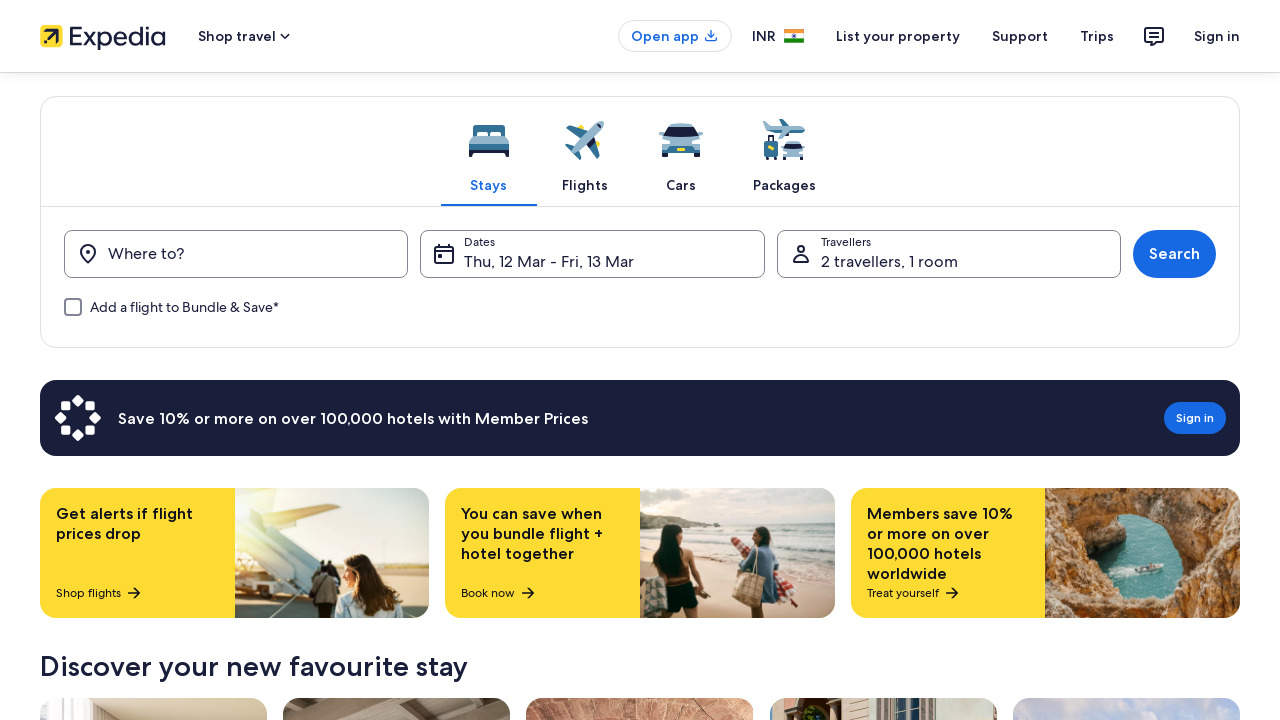

Navigated to Expedia India website
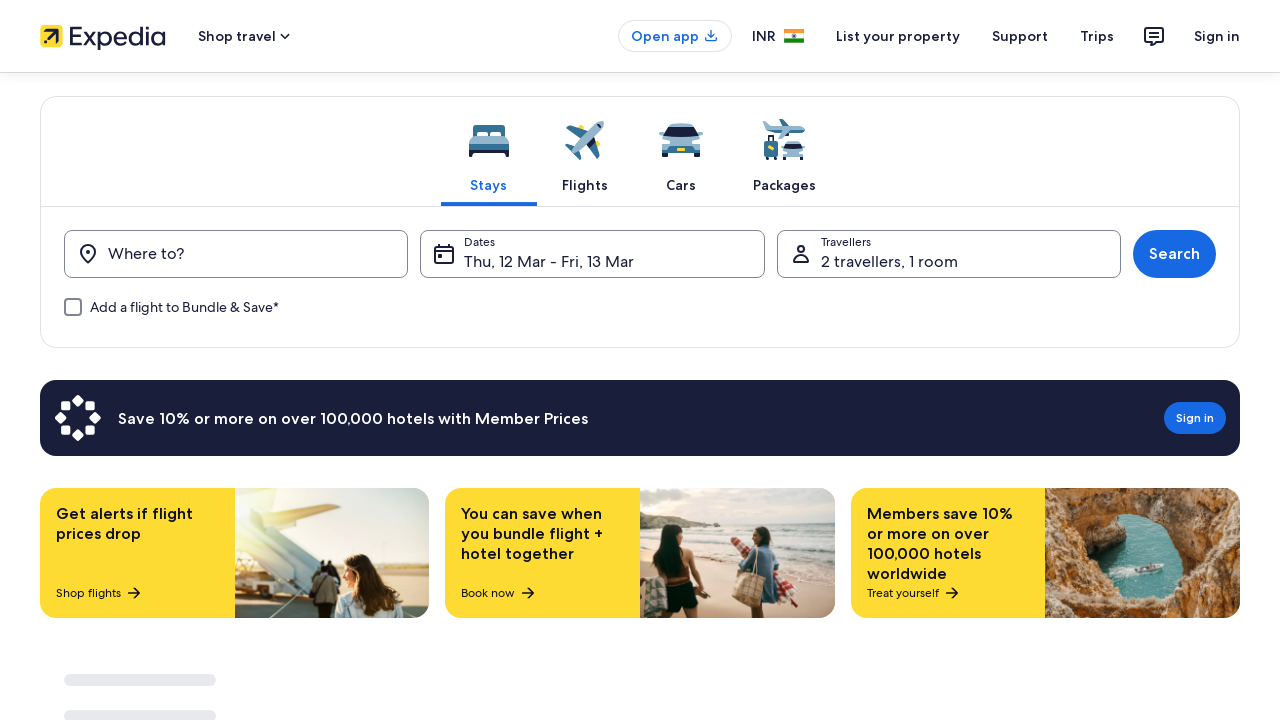

Page loaded (domcontentloaded state reached)
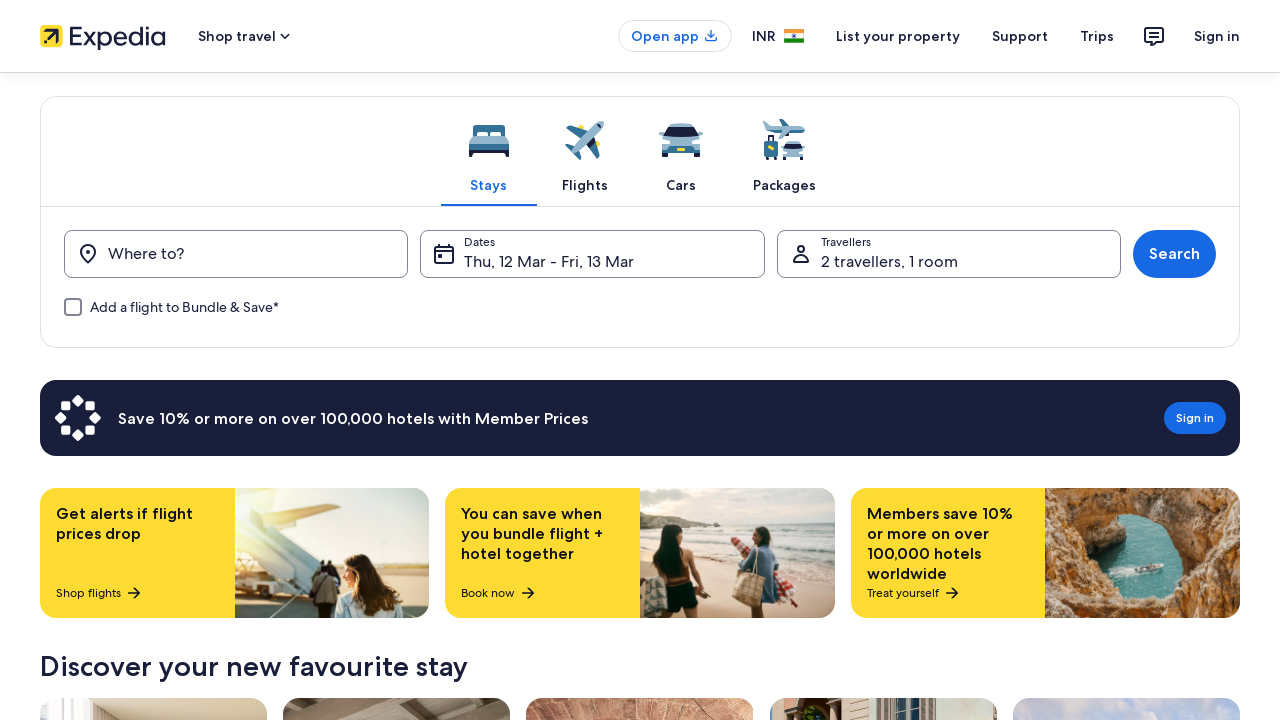

Located all anchor tags on the page - Total count: 162
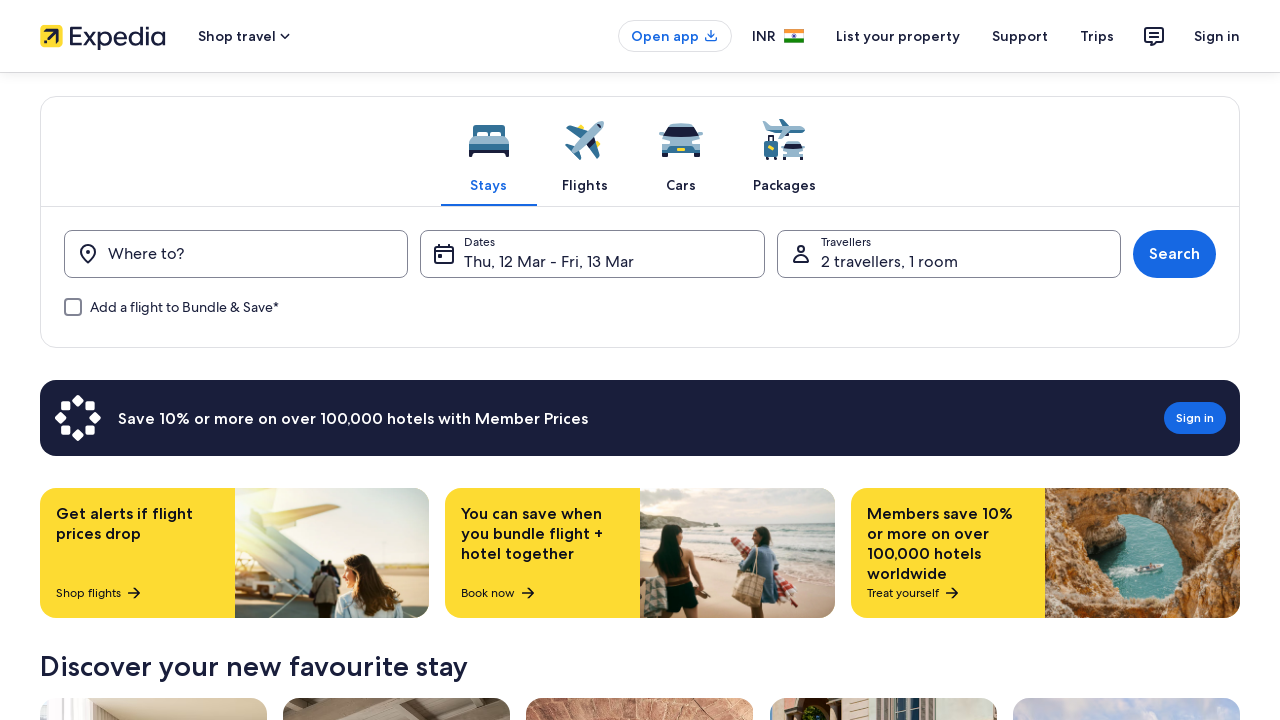

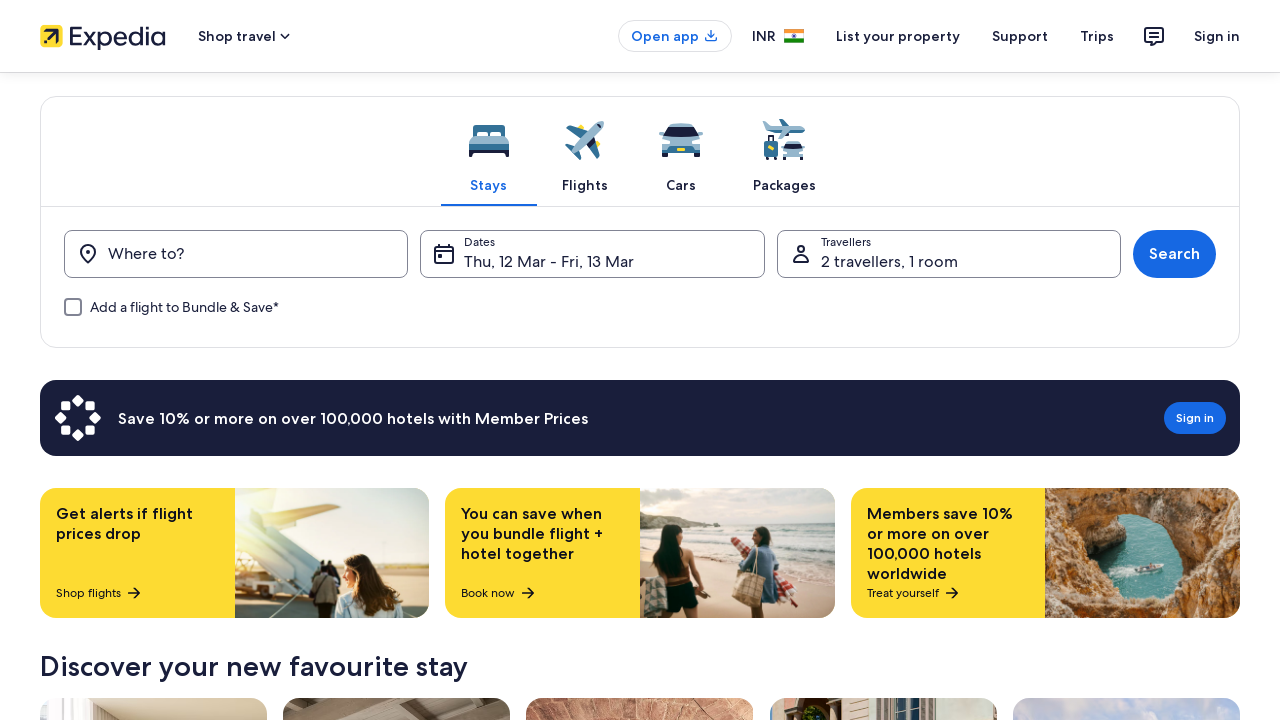